Tests appending text to existing content in a textarea

Starting URL: https://codebeautify.org/html-textarea-generator

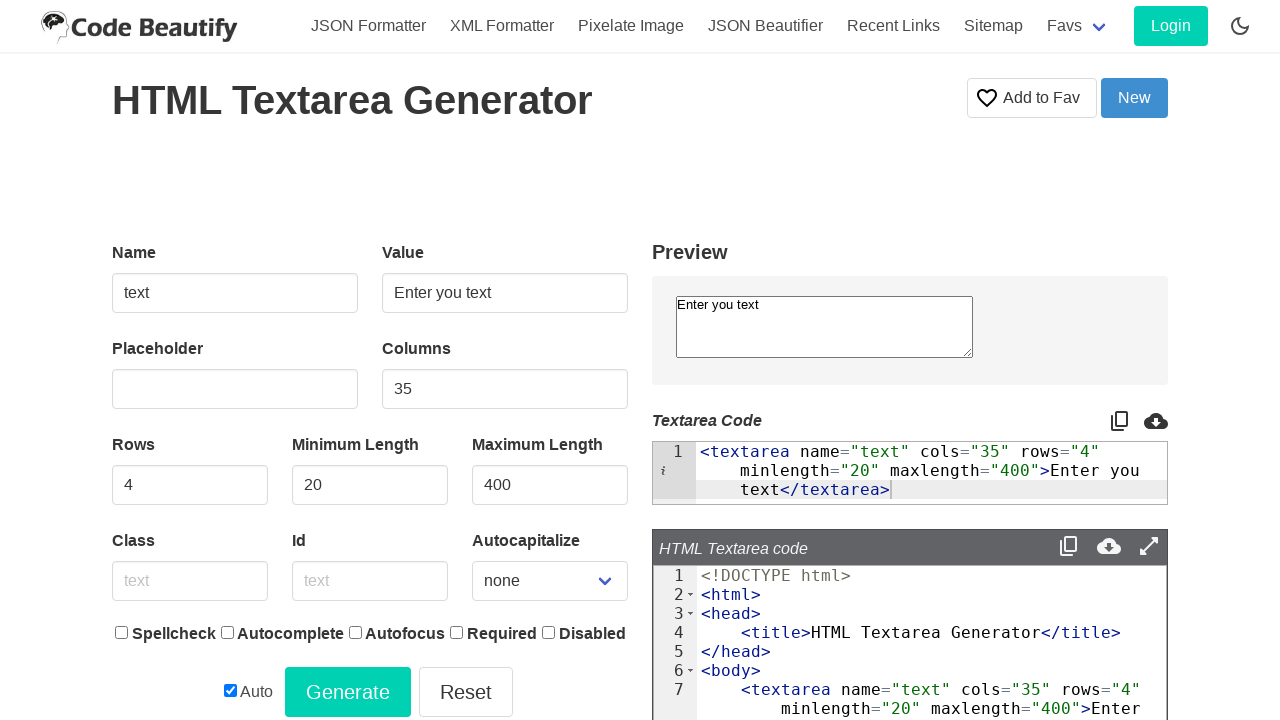

Retrieved current textarea value
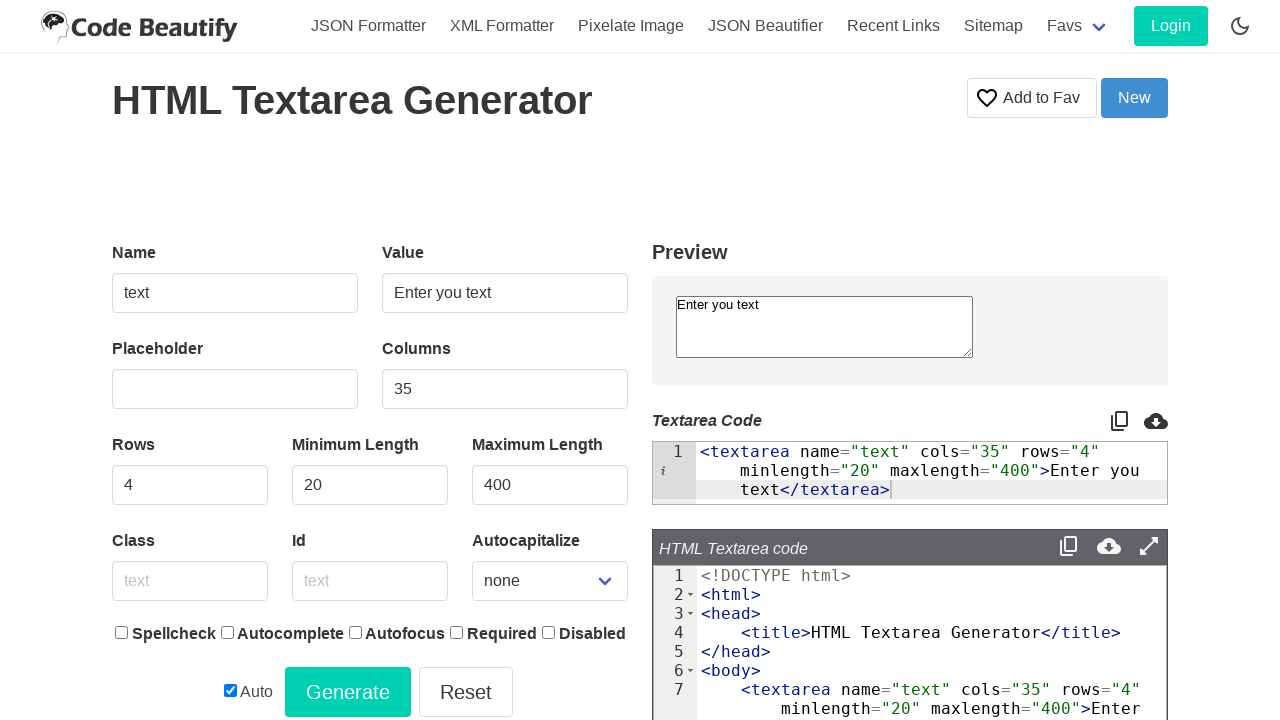

Appended 'AppendedText' to existing textarea content on textarea[name='text']
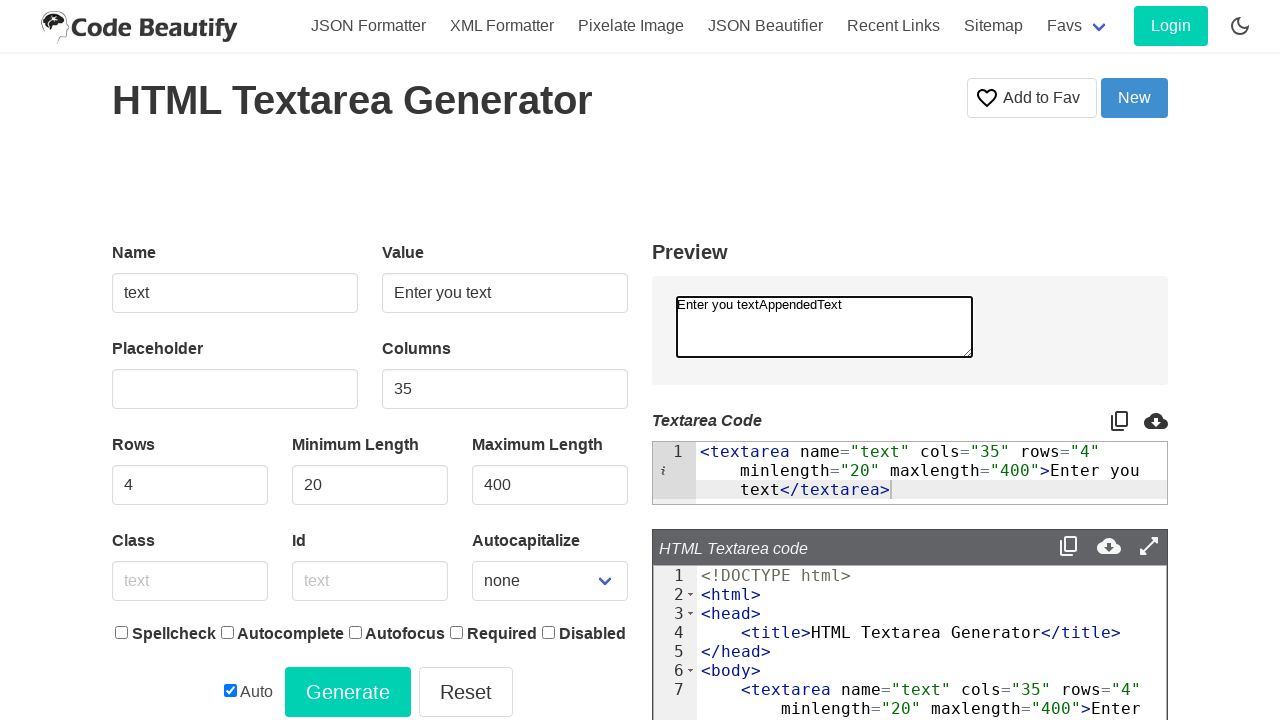

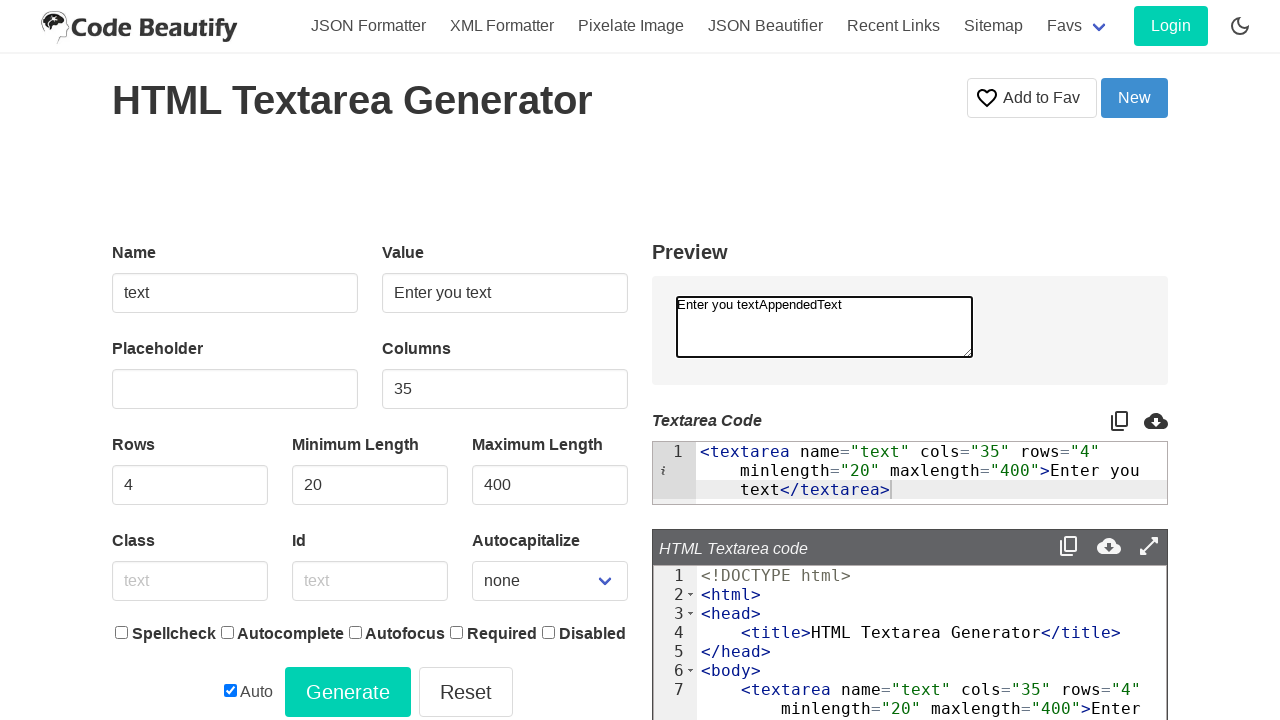